Tests page load functionality by navigating to a WordPress site

Starting URL: https://seleniumatfingertips.wordpress.com/

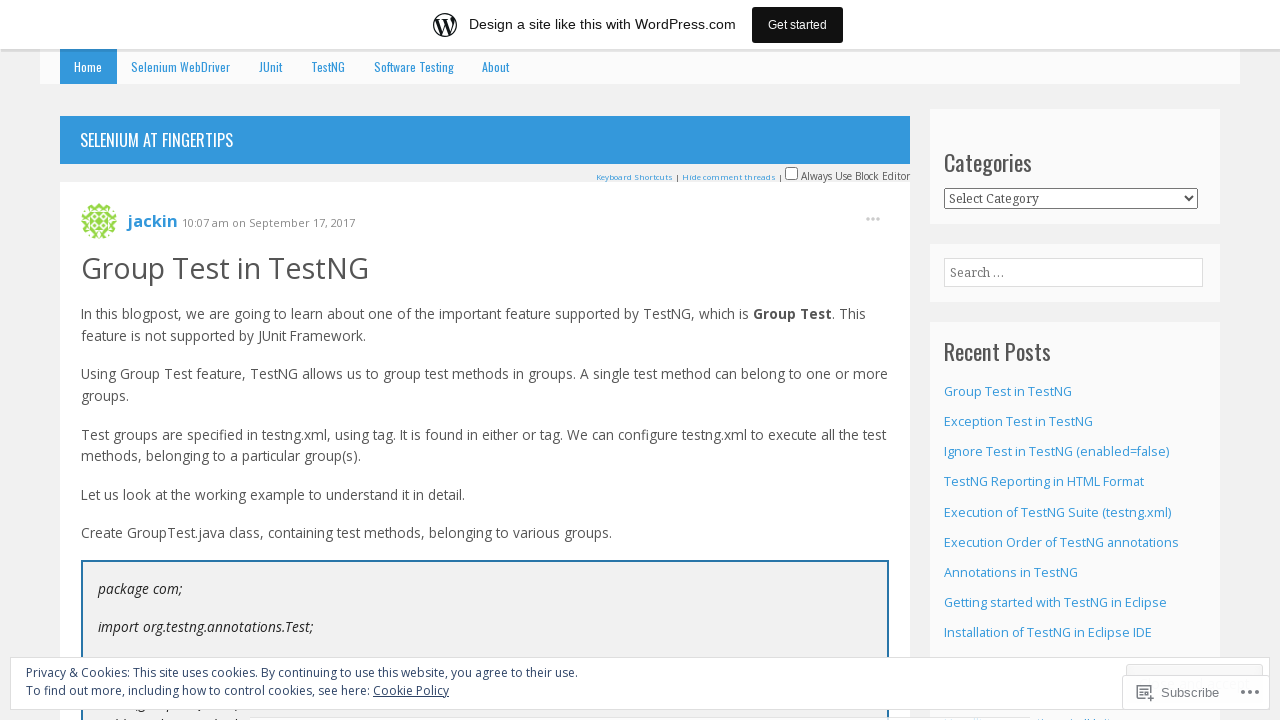

Page load state completed for WordPress site
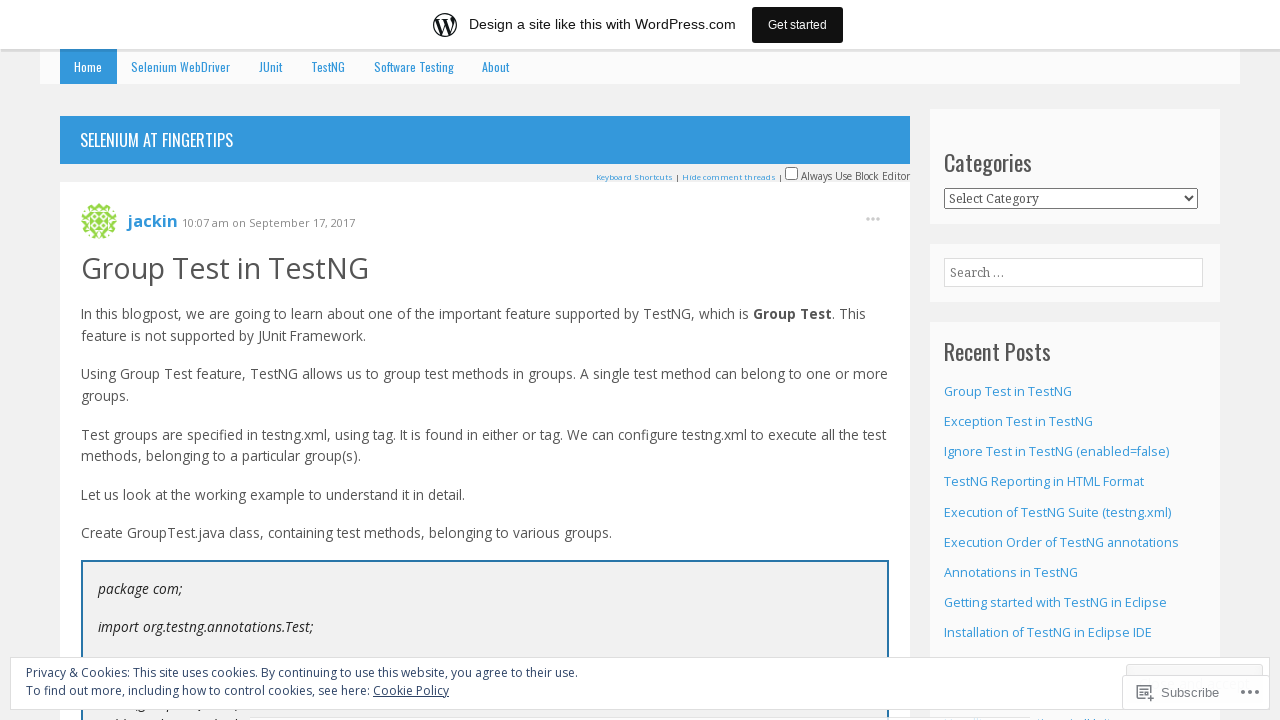

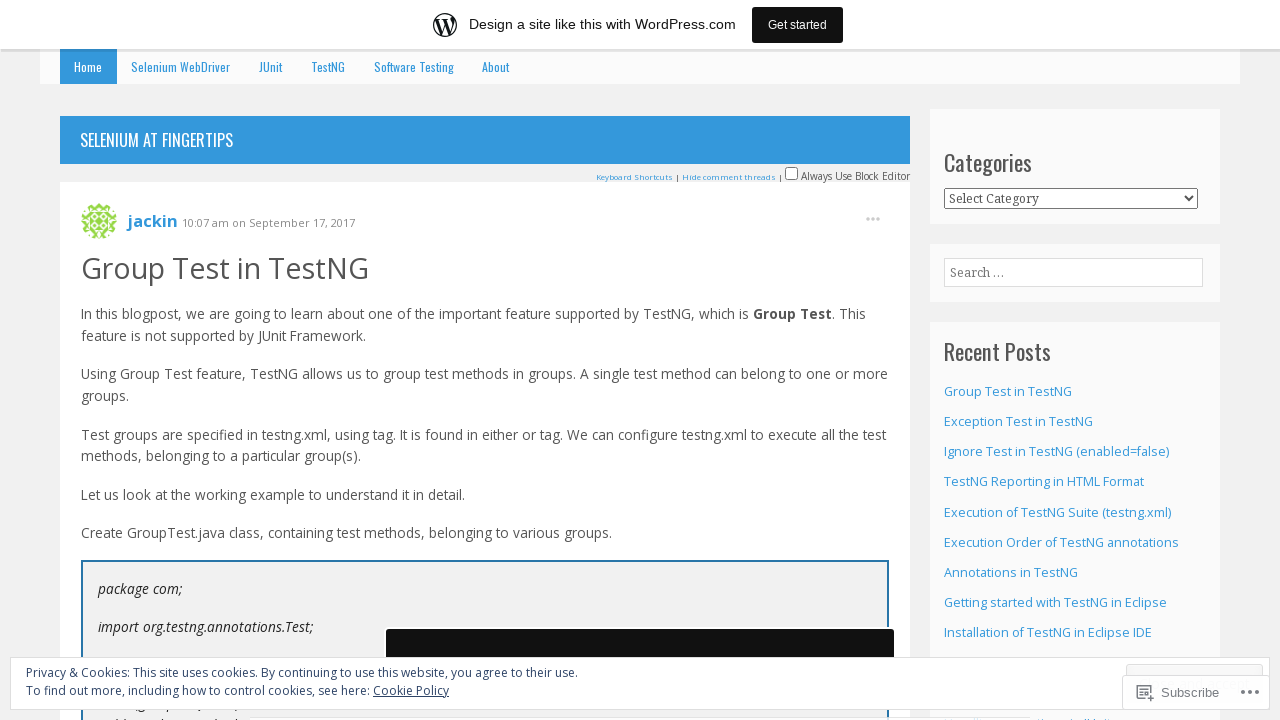